Tests the selectable list functionality on DemoQA by clicking on a list item to toggle its selected state

Starting URL: https://demoqa.com/selectable

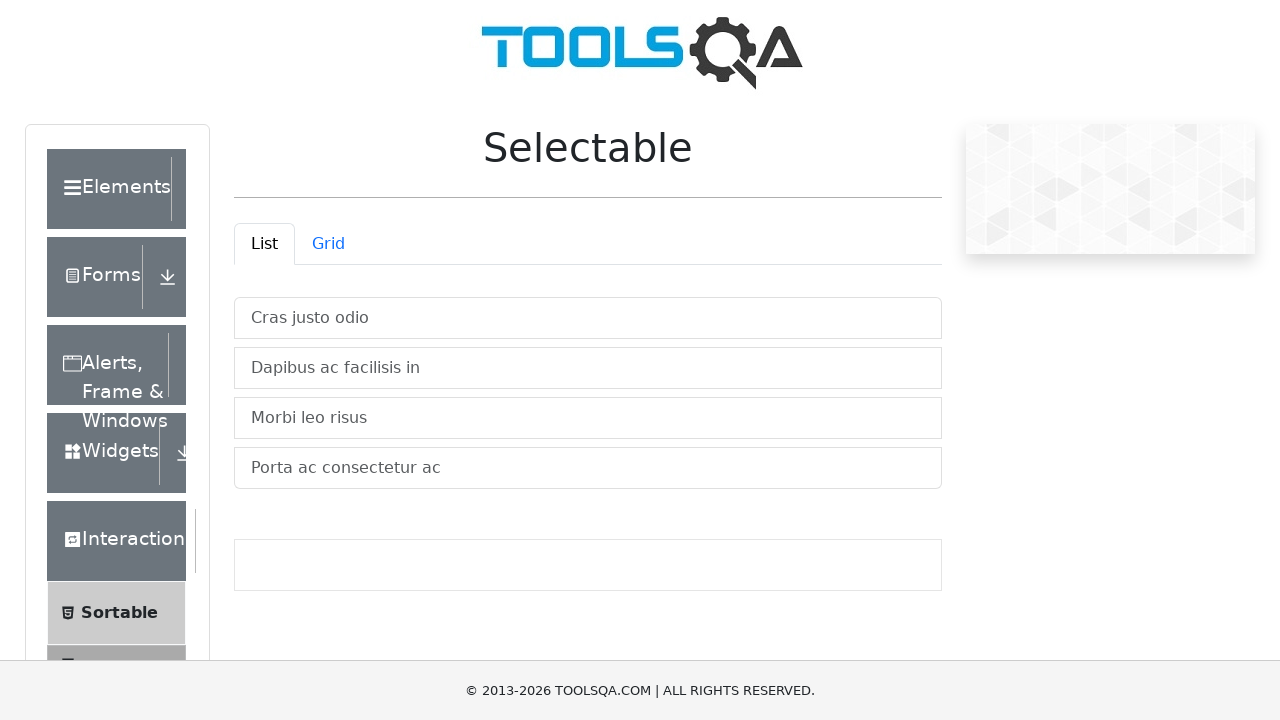

Waited for selectable list item 'Dapibus ac facilisis in' to load
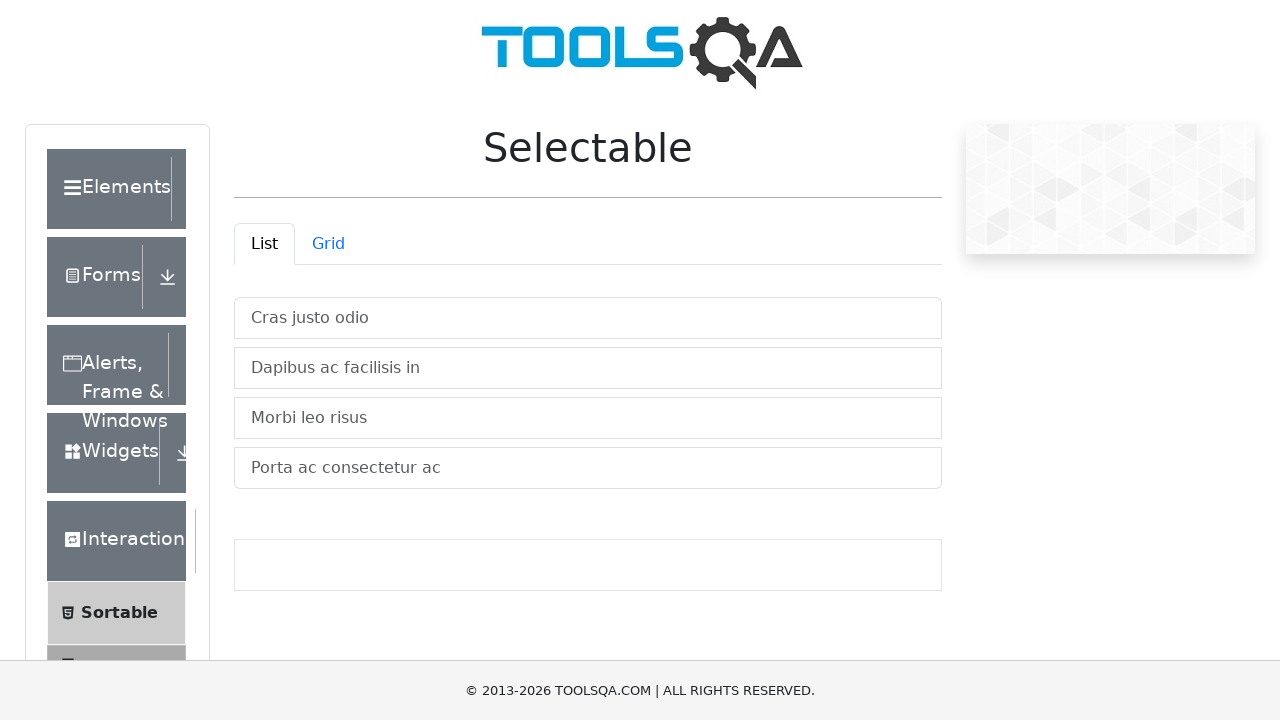

Clicked on list item 'Dapibus ac facilisis in' to toggle its selected state at (588, 368) on xpath=//li[text()='Dapibus ac facilisis in']
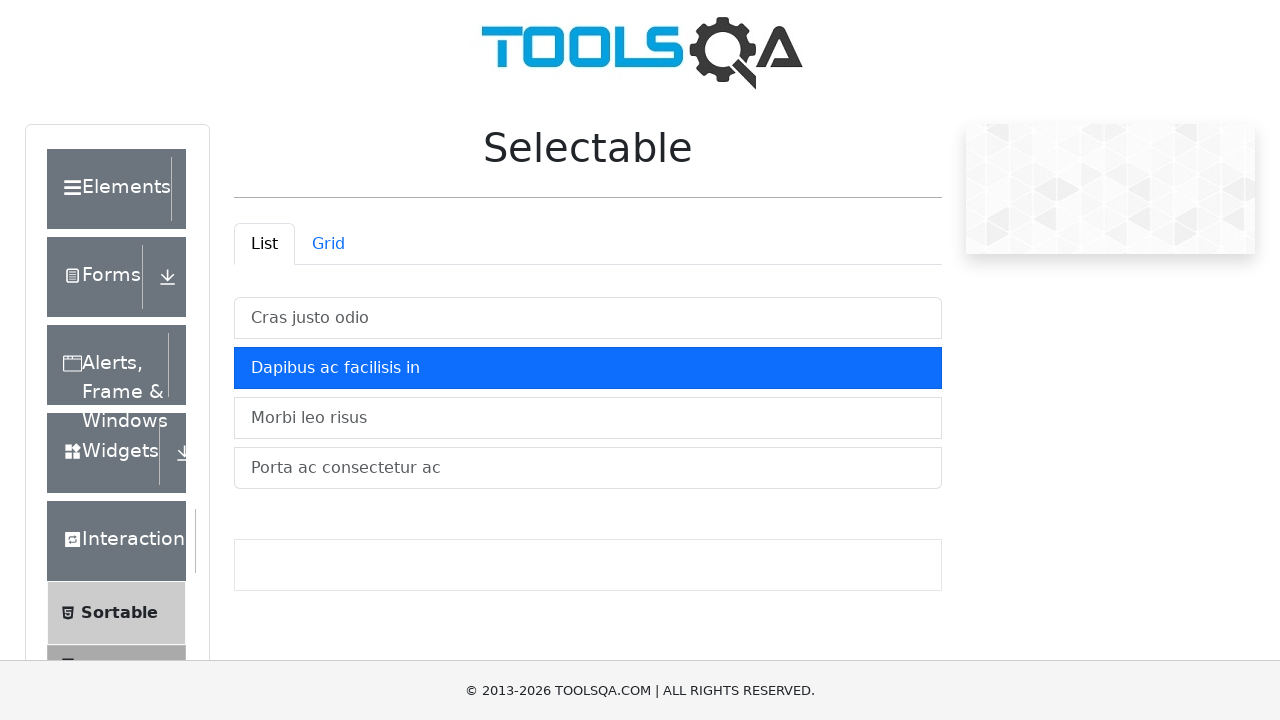

Waited 1 second to observe the selection state change
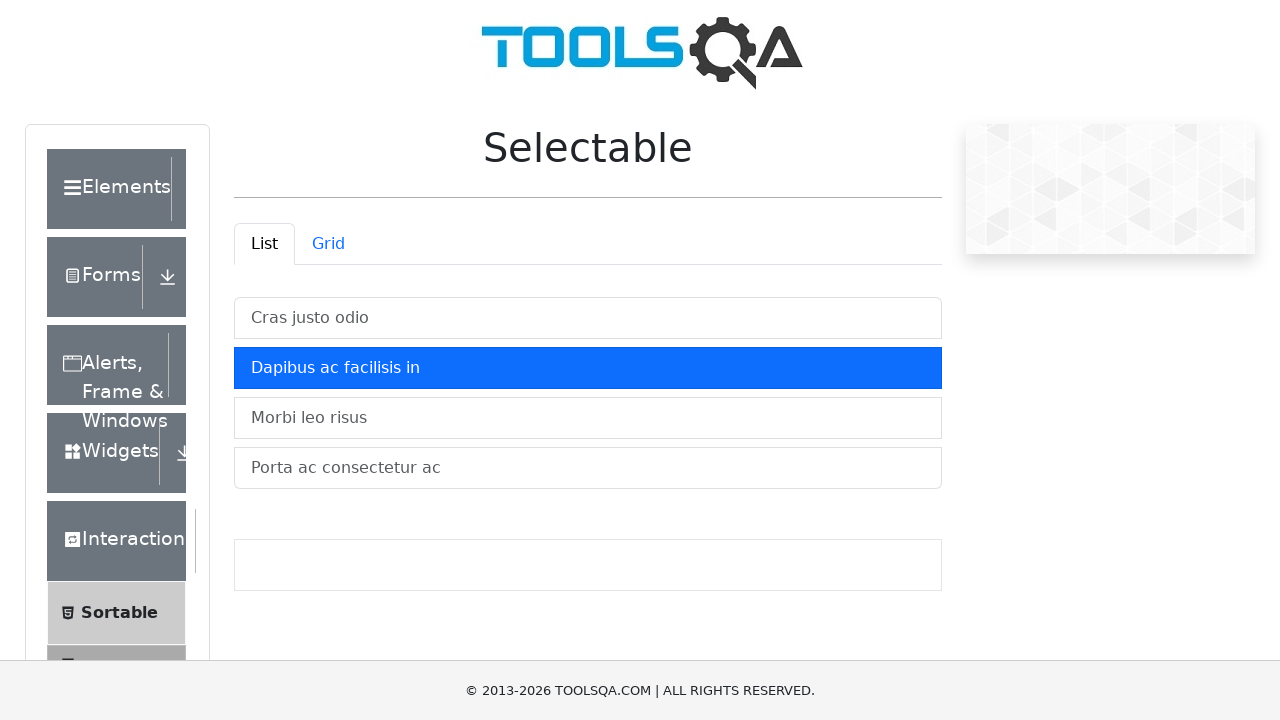

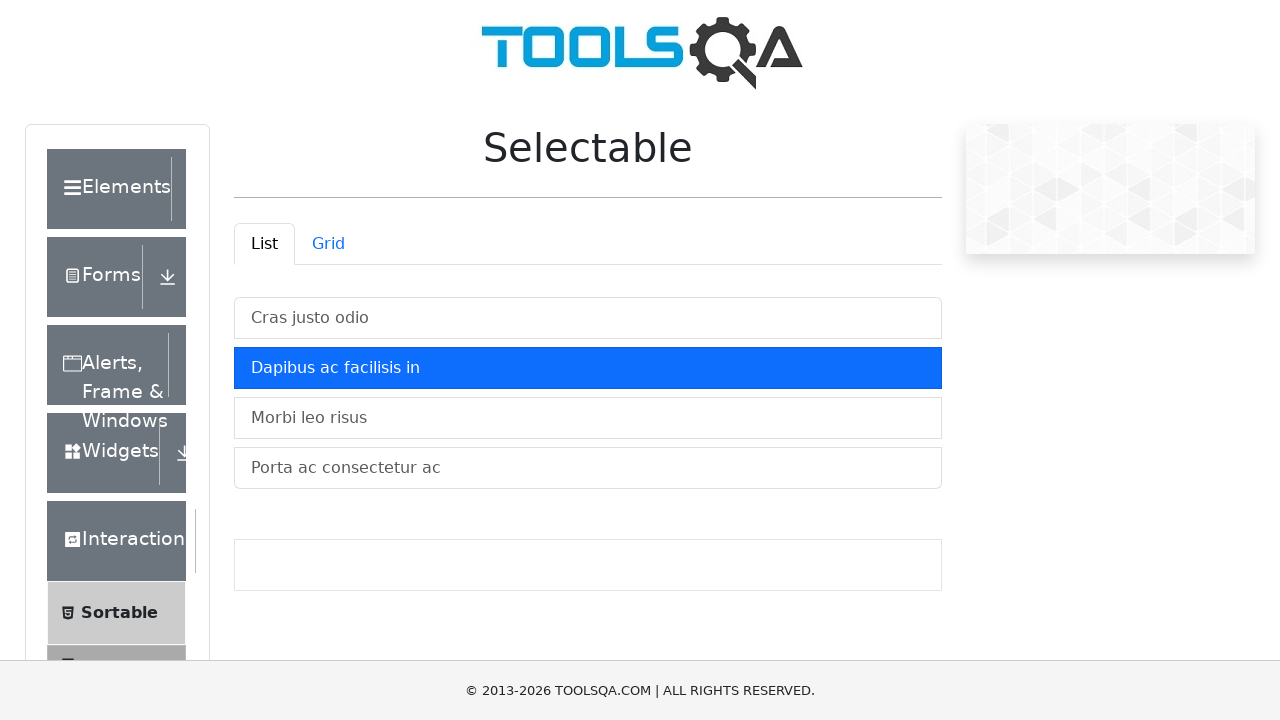